Tests checkbox functionality by iterating through all checkboxes, selecting any that are not selected, verifying they are selected, then unchecking them and verifying they are deselected

Starting URL: https://the-internet.herokuapp.com/checkboxes

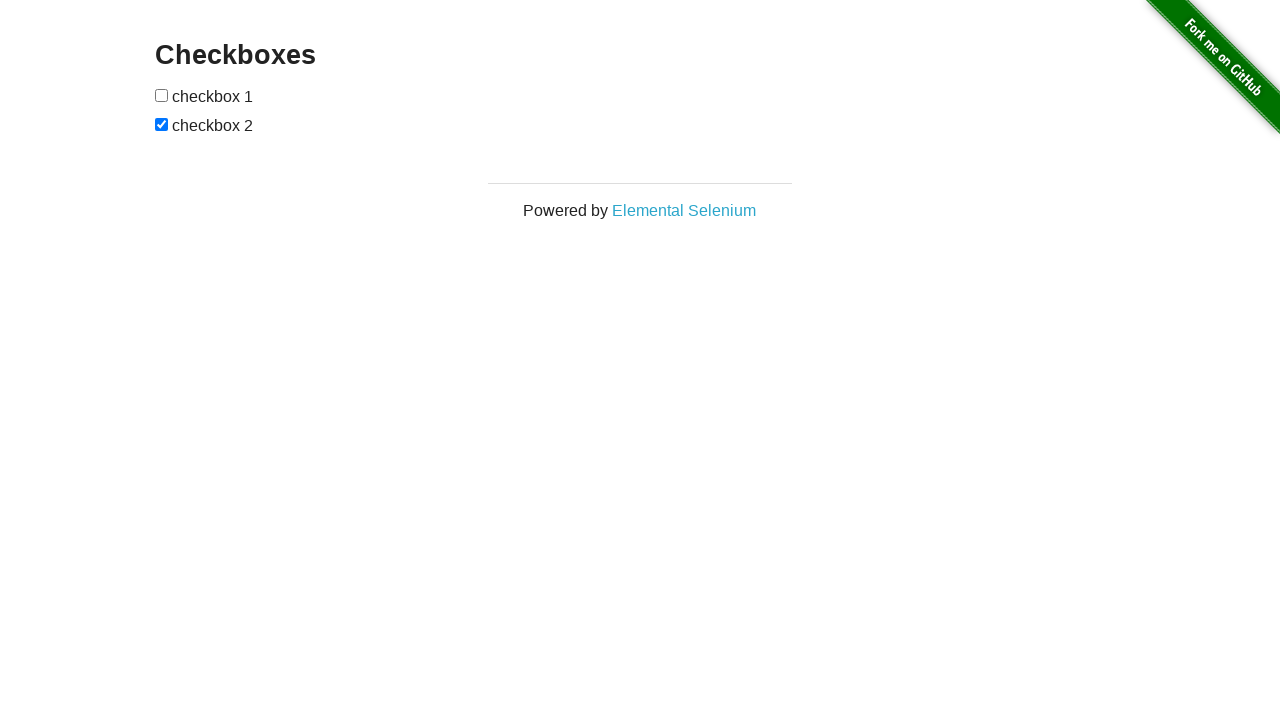

Navigated to checkbox test page
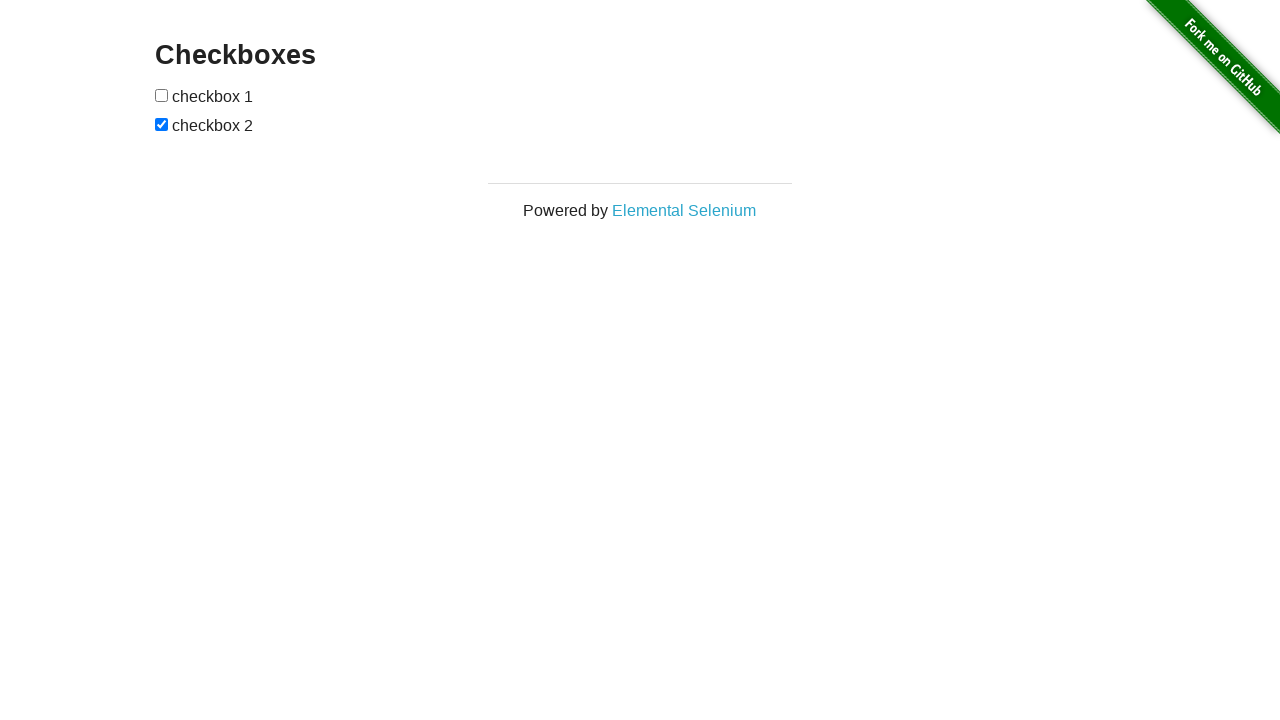

Located all checkboxes on the page
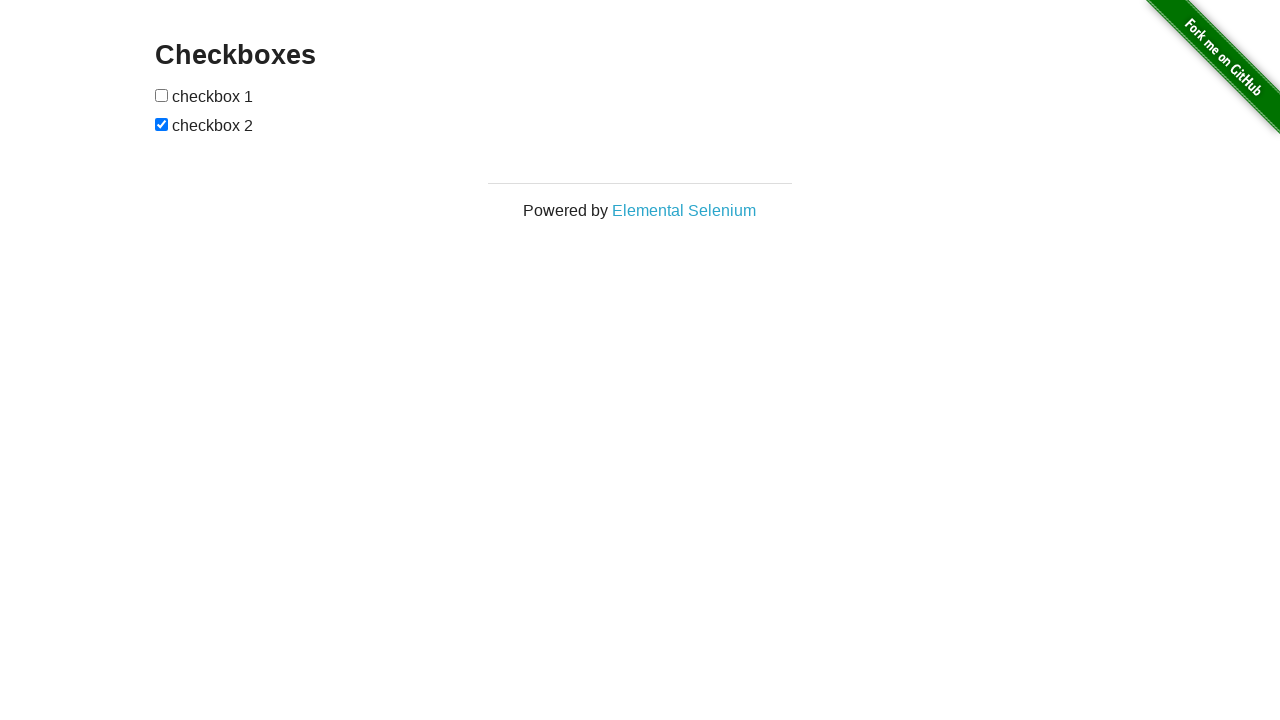

Verified that exactly 2 checkboxes are present
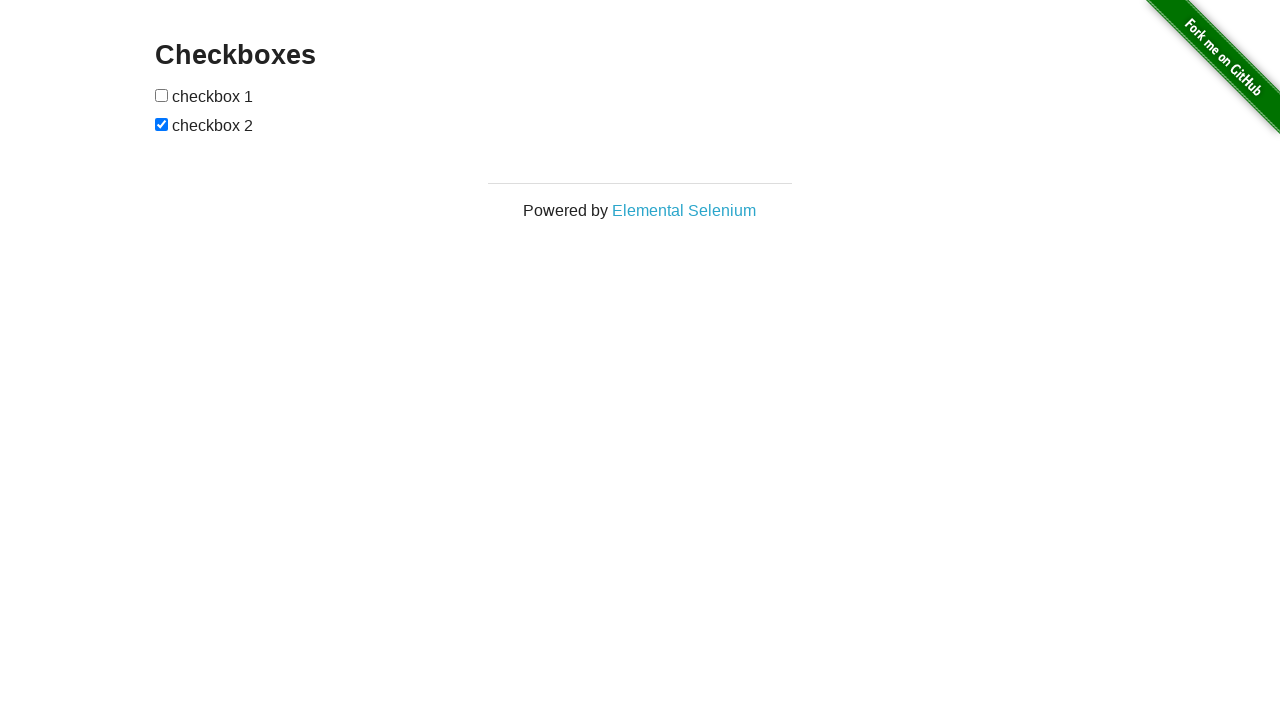

Selected checkbox 1
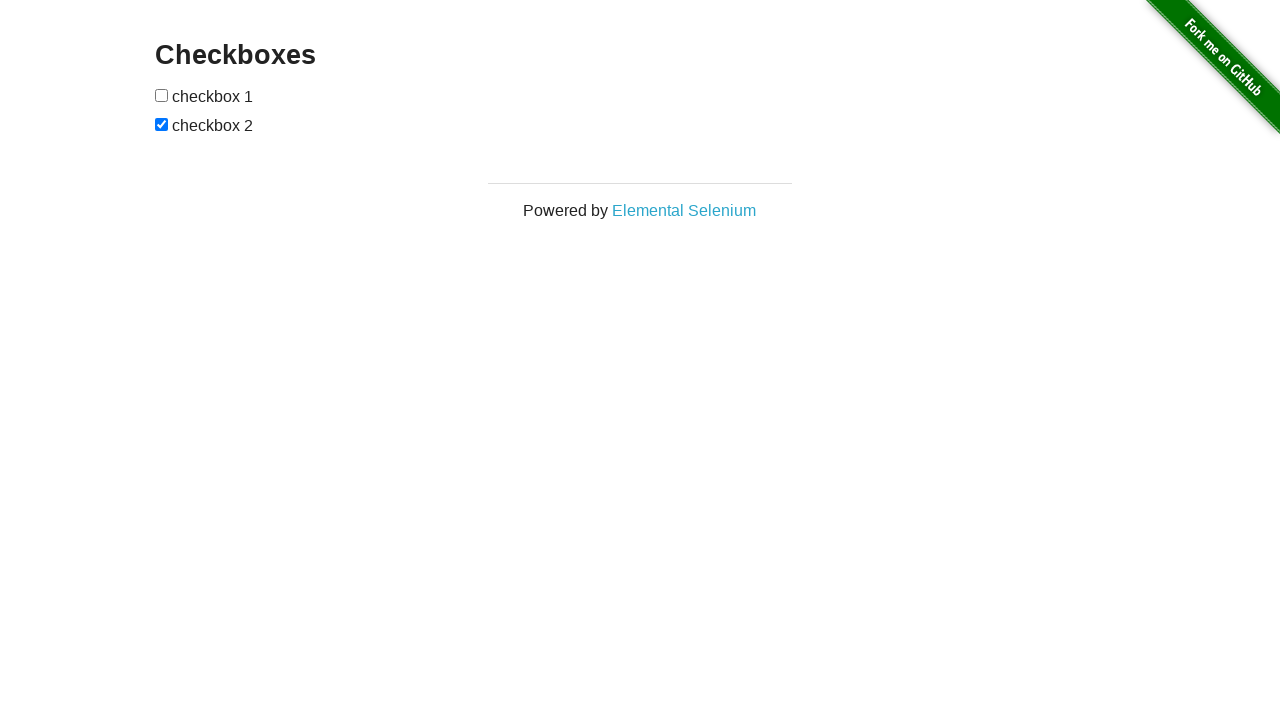

Checkbox 1 was unchecked, proceeding to check it
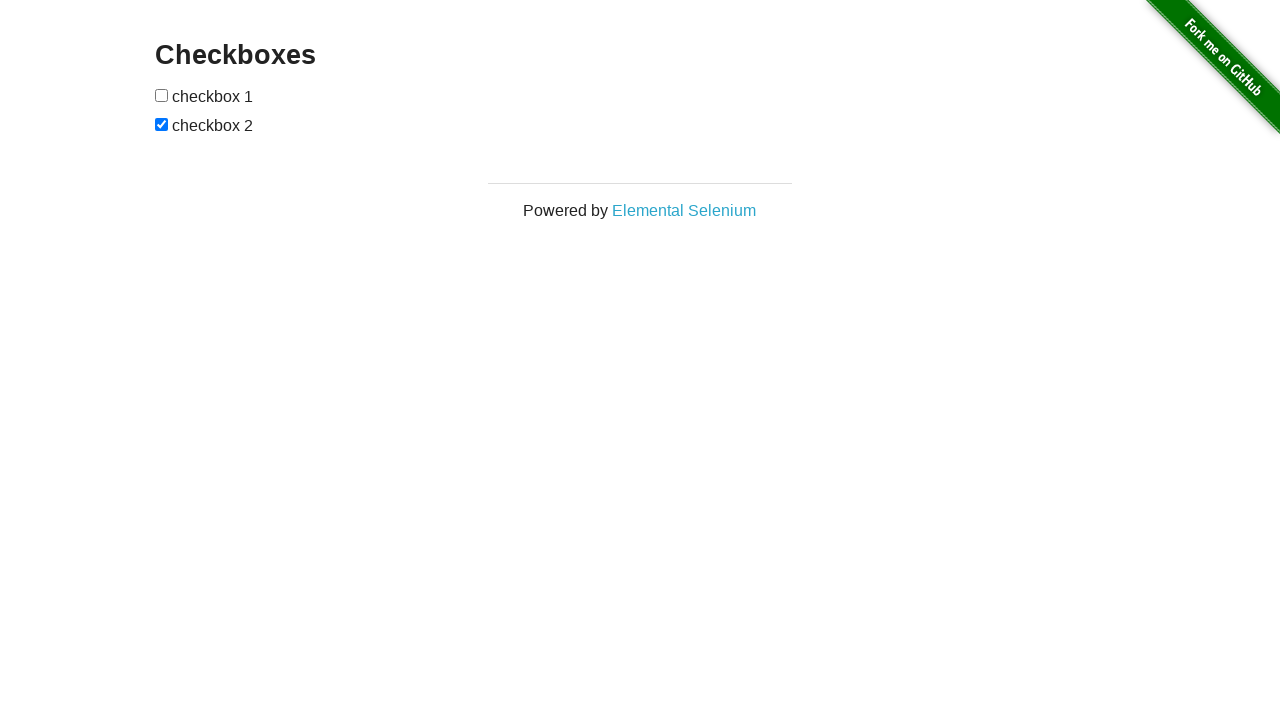

Clicked checkbox 1 to select it at (162, 95) on input[type='checkbox'] >> nth=0
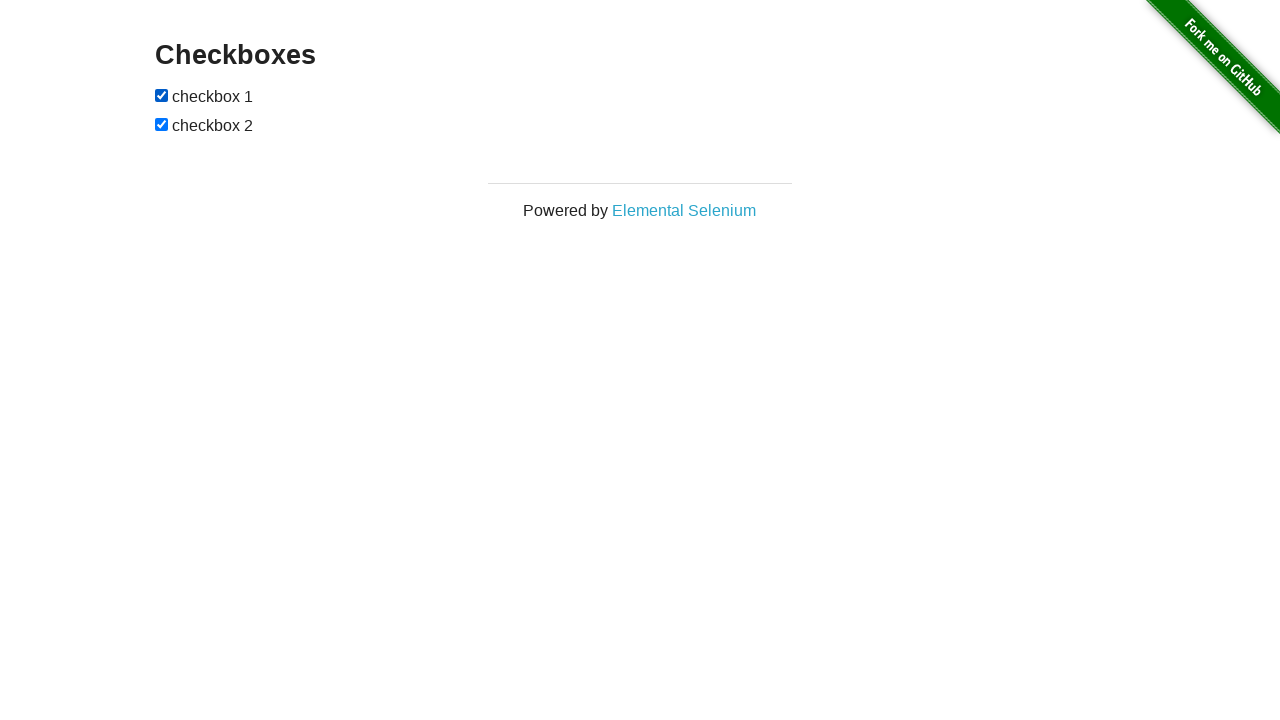

Verified checkbox 1 is now selected
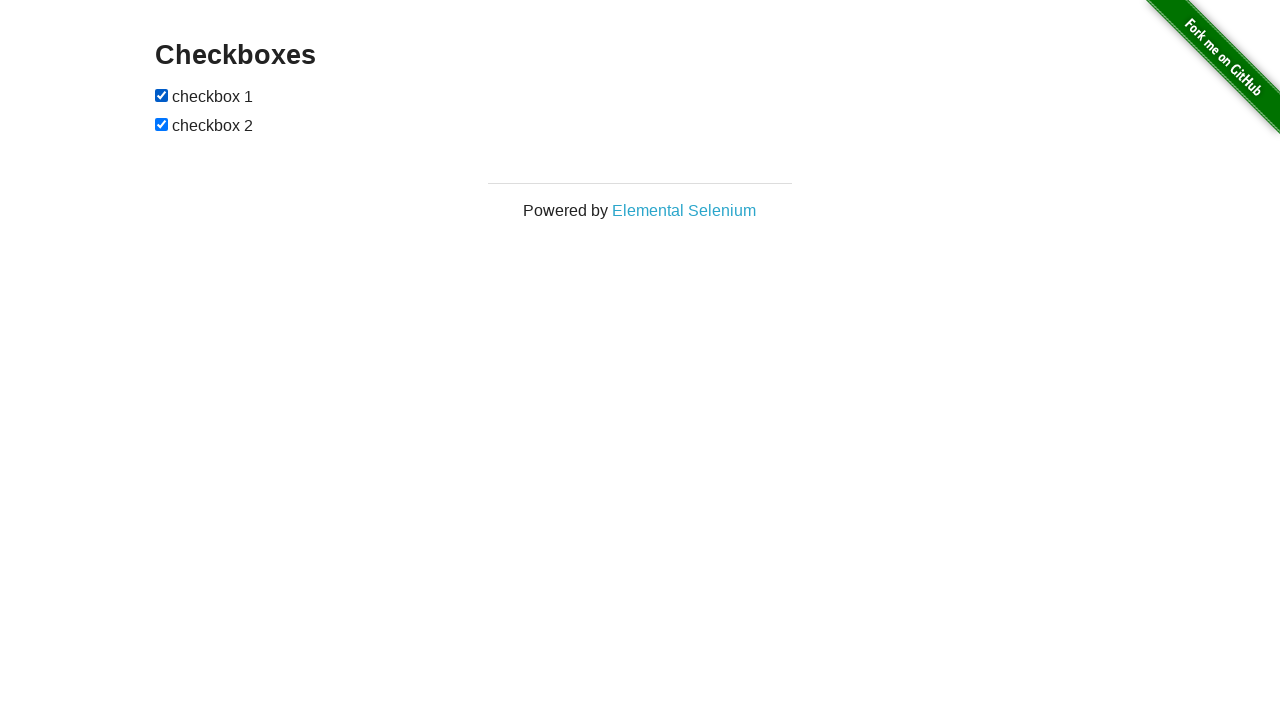

Clicked checkbox 1 to deselect it at (162, 95) on input[type='checkbox'] >> nth=0
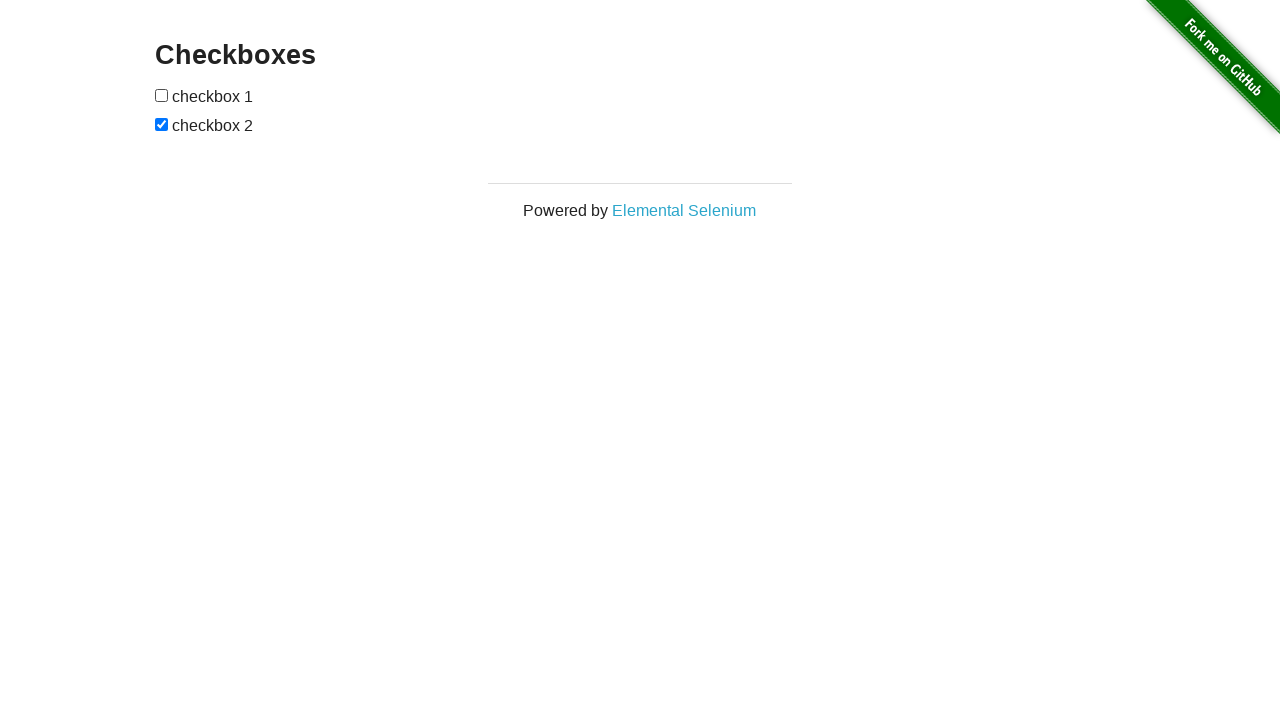

Verified checkbox 1 is now deselected
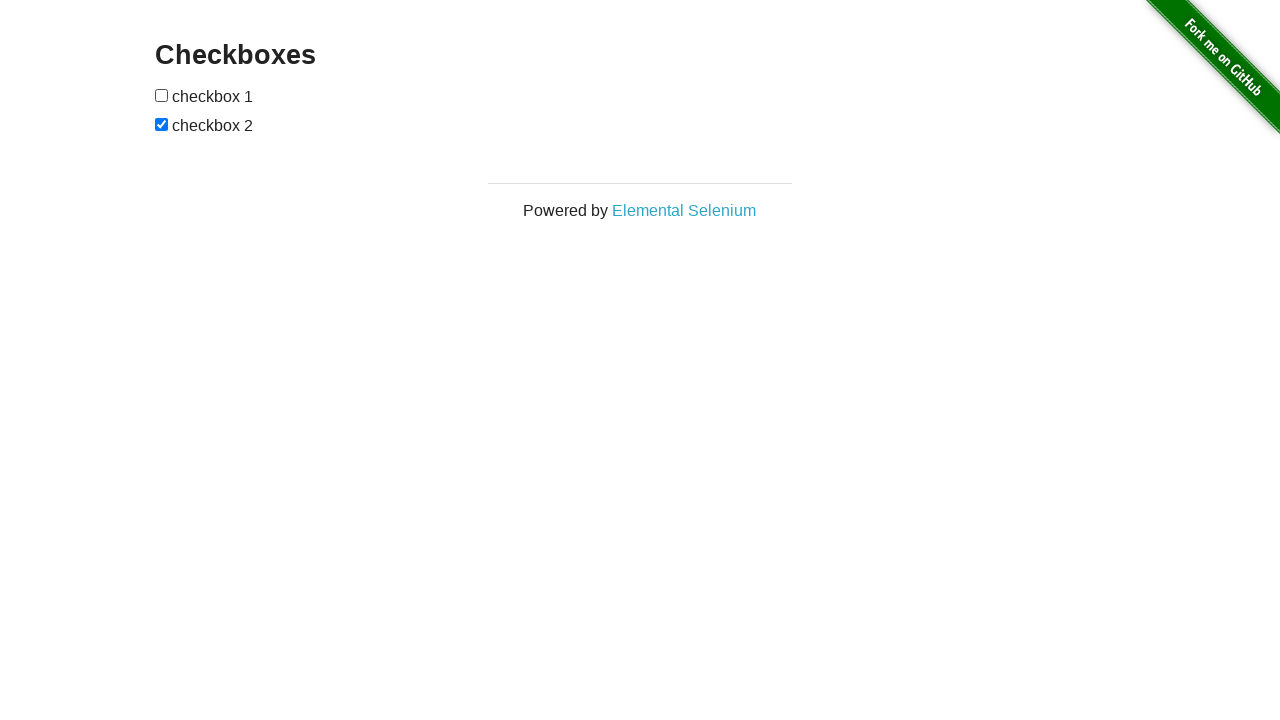

Selected checkbox 2
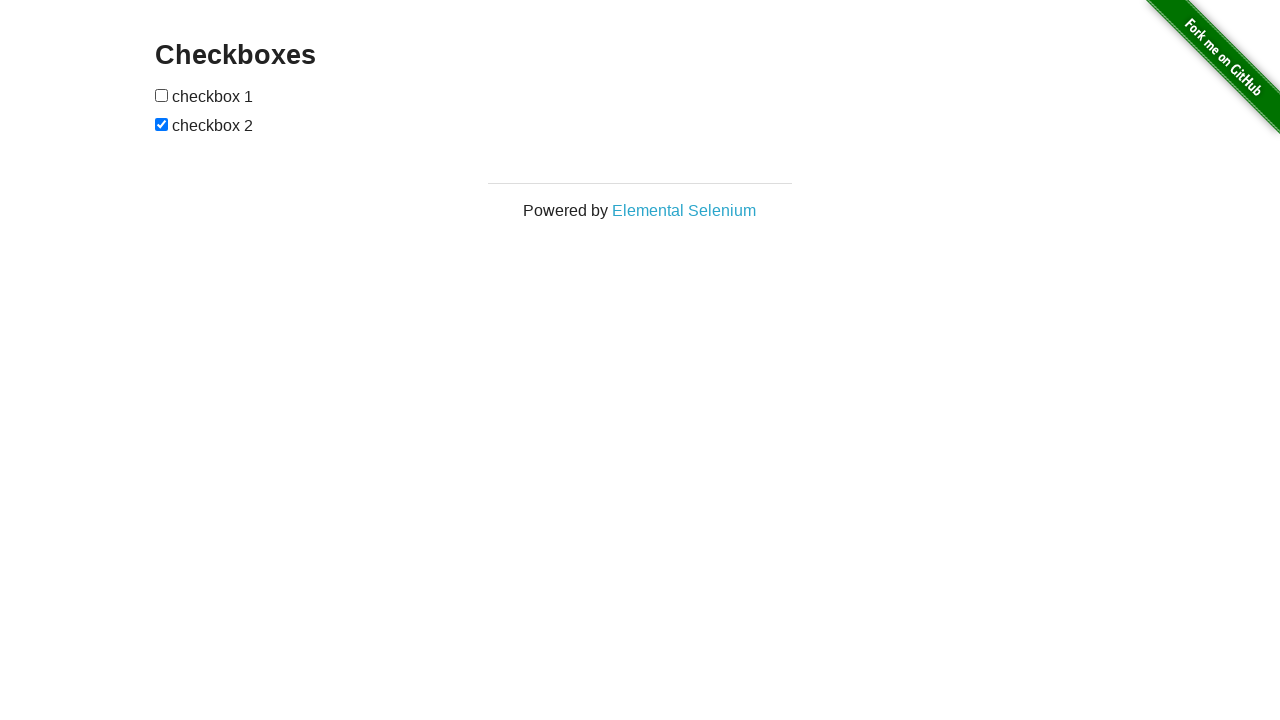

Clicked checkbox 2 to deselect it at (162, 124) on input[type='checkbox'] >> nth=1
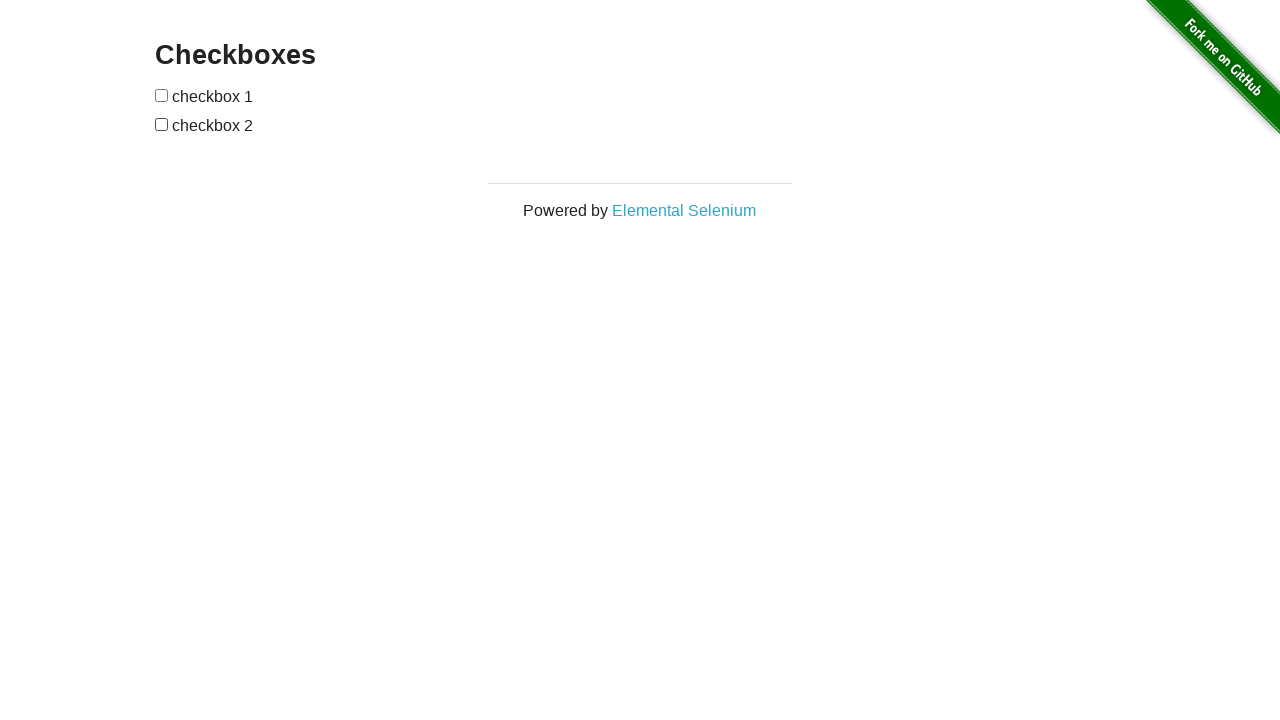

Verified checkbox 2 is now deselected
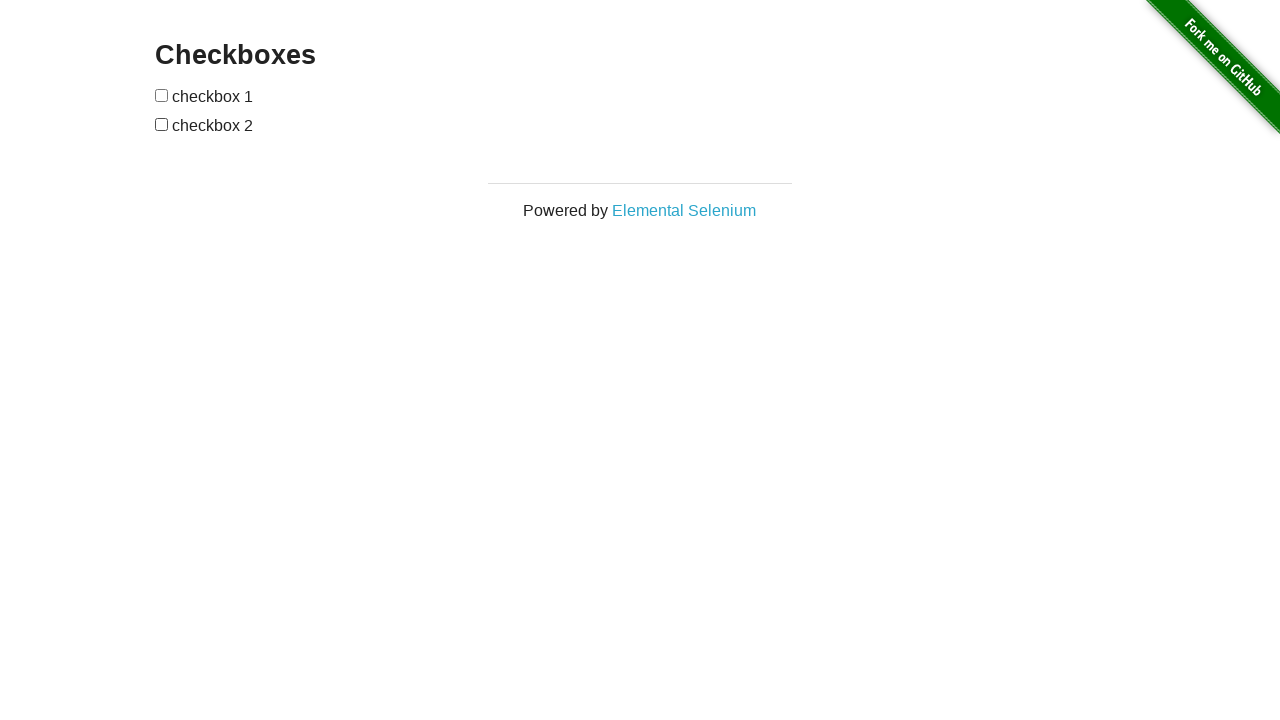

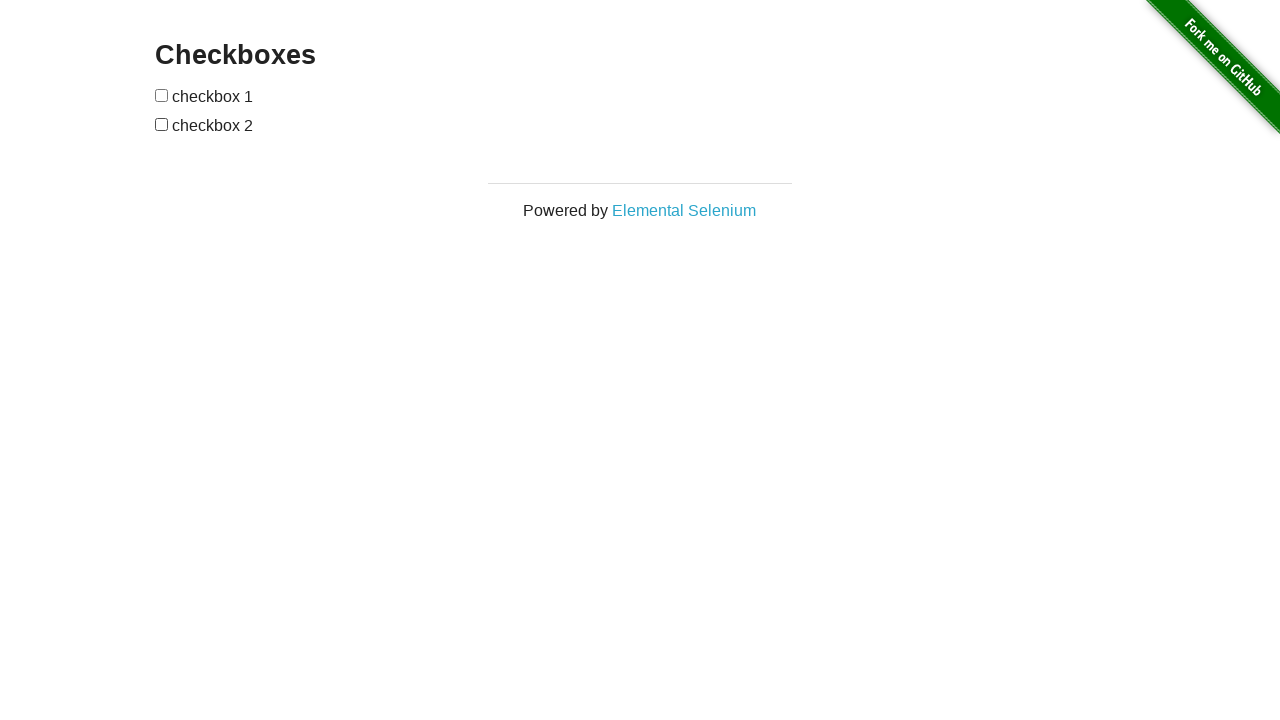